Tests closing a modal dialog by clicking outside of it on the background

Starting URL: https://testpages.eviltester.com/styled/alerts/fake-alert-test.html

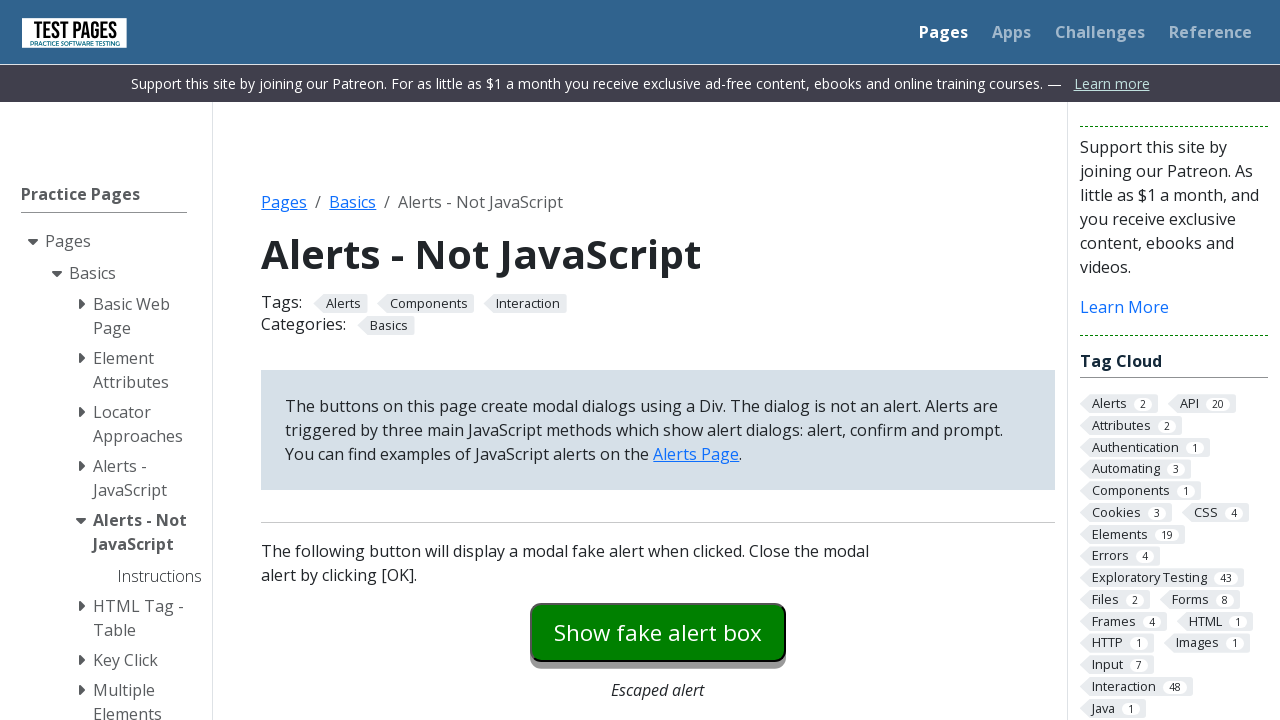

Clicked button to trigger modal dialog at (658, 360) on #modaldialog
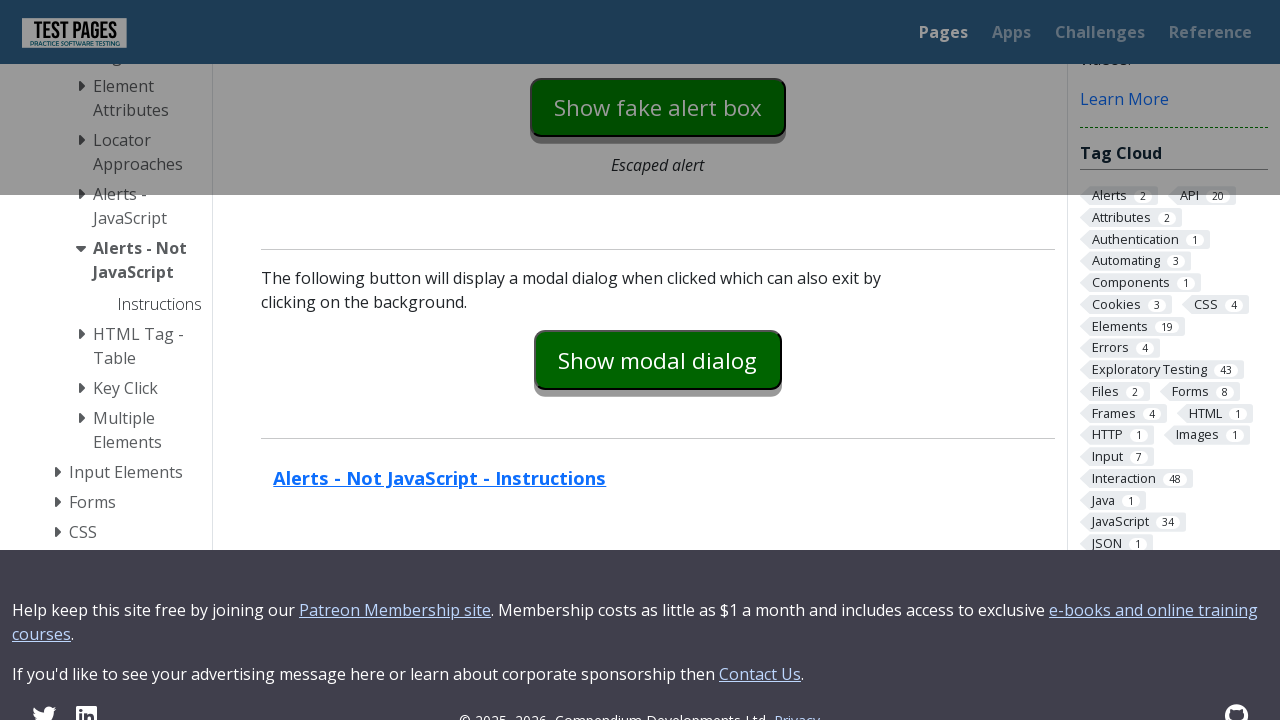

Clicked on background area at position (0,0) to close modal at (0, 0)
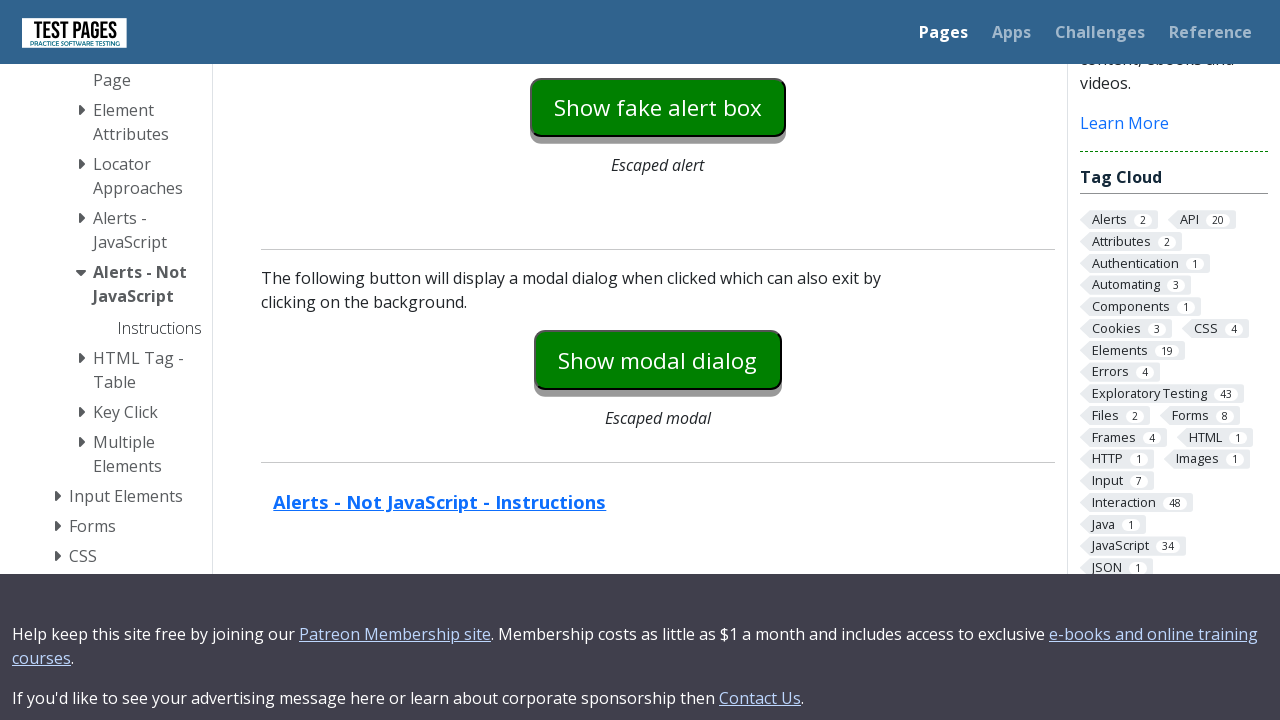

Verified that modal dialog is hidden
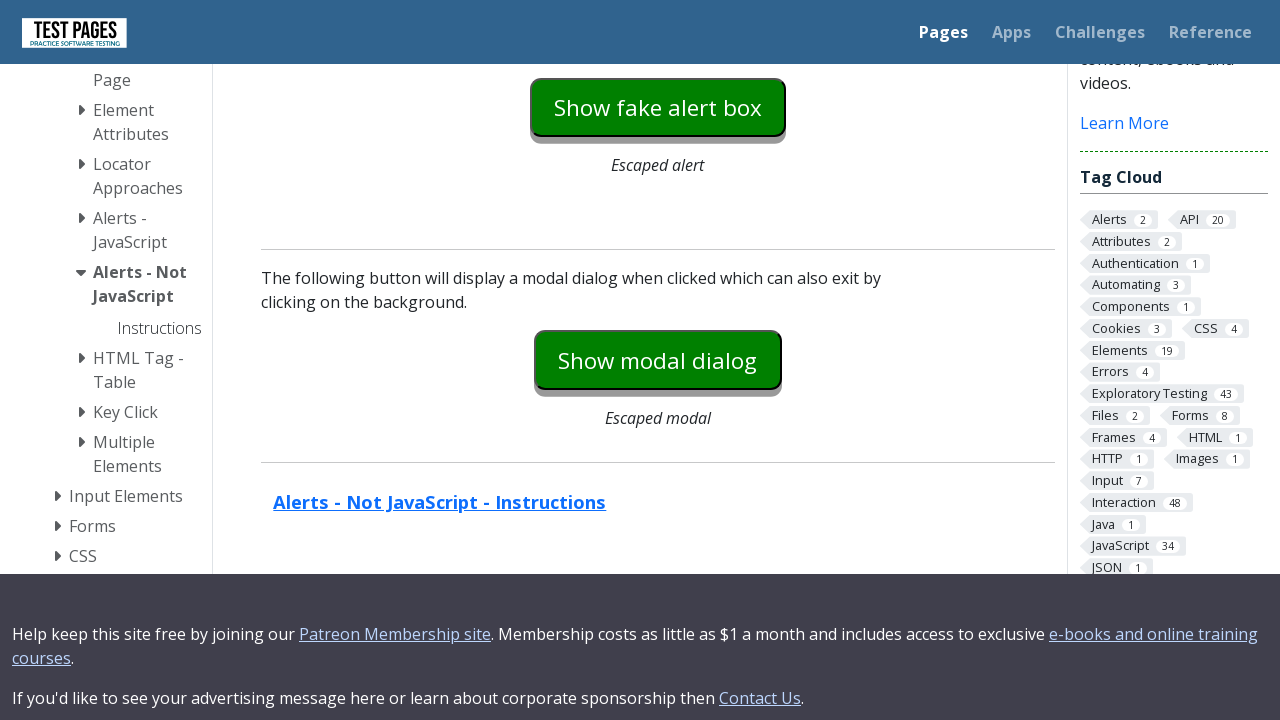

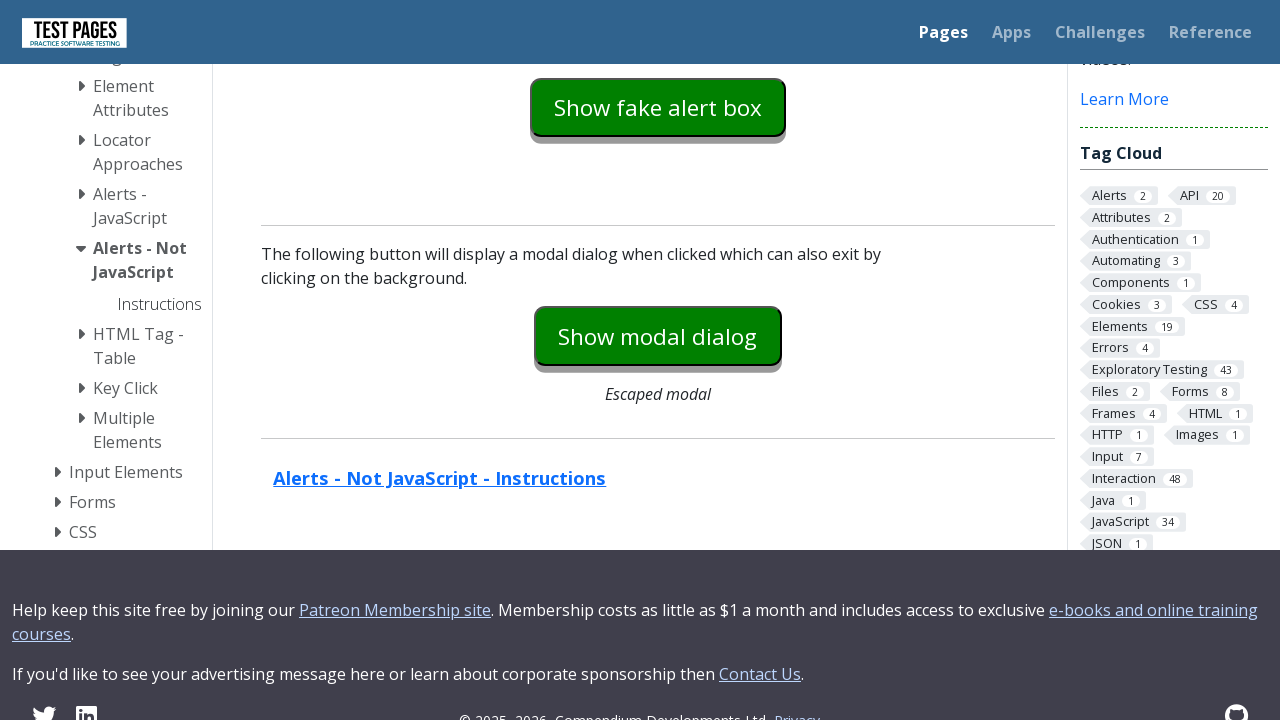